Tests an e-commerce shopping flow by browsing products, adding "Brocolli - 1 Kg" to the cart, proceeding to checkout, and placing an order.

Starting URL: https://rahulshettyacademy.com/seleniumPractise/#/

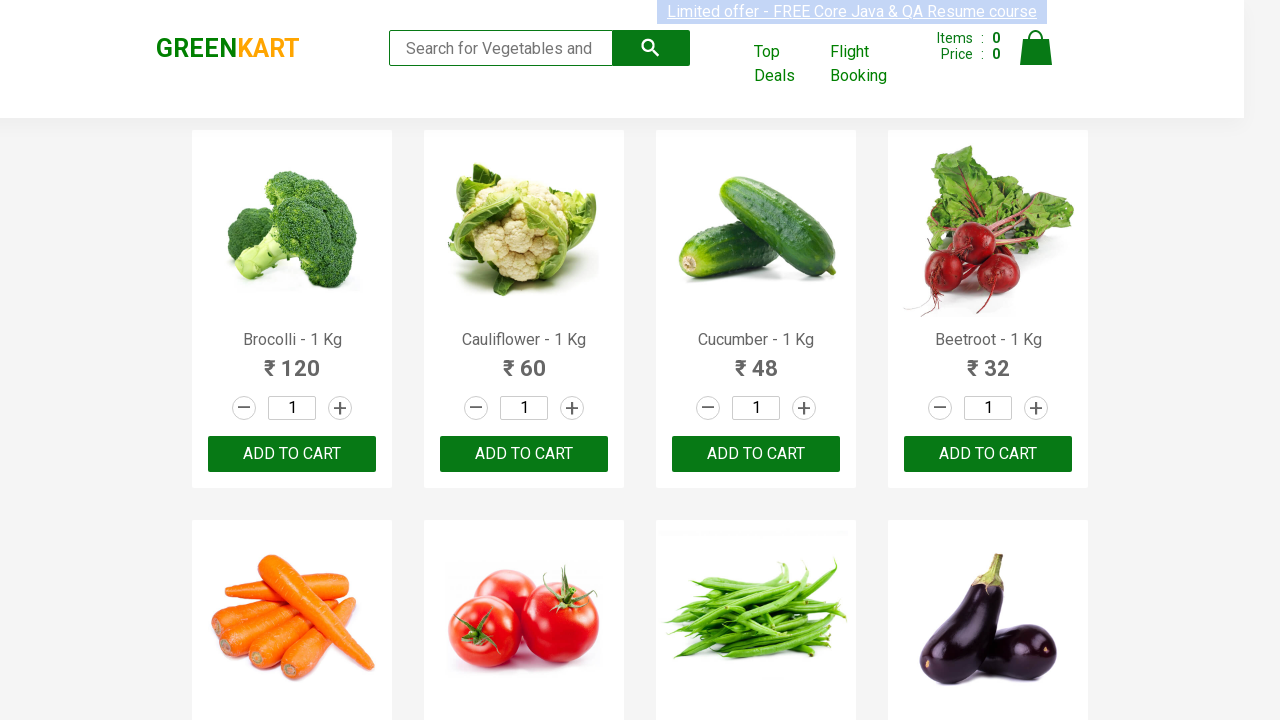

Set viewport size to 1366x768
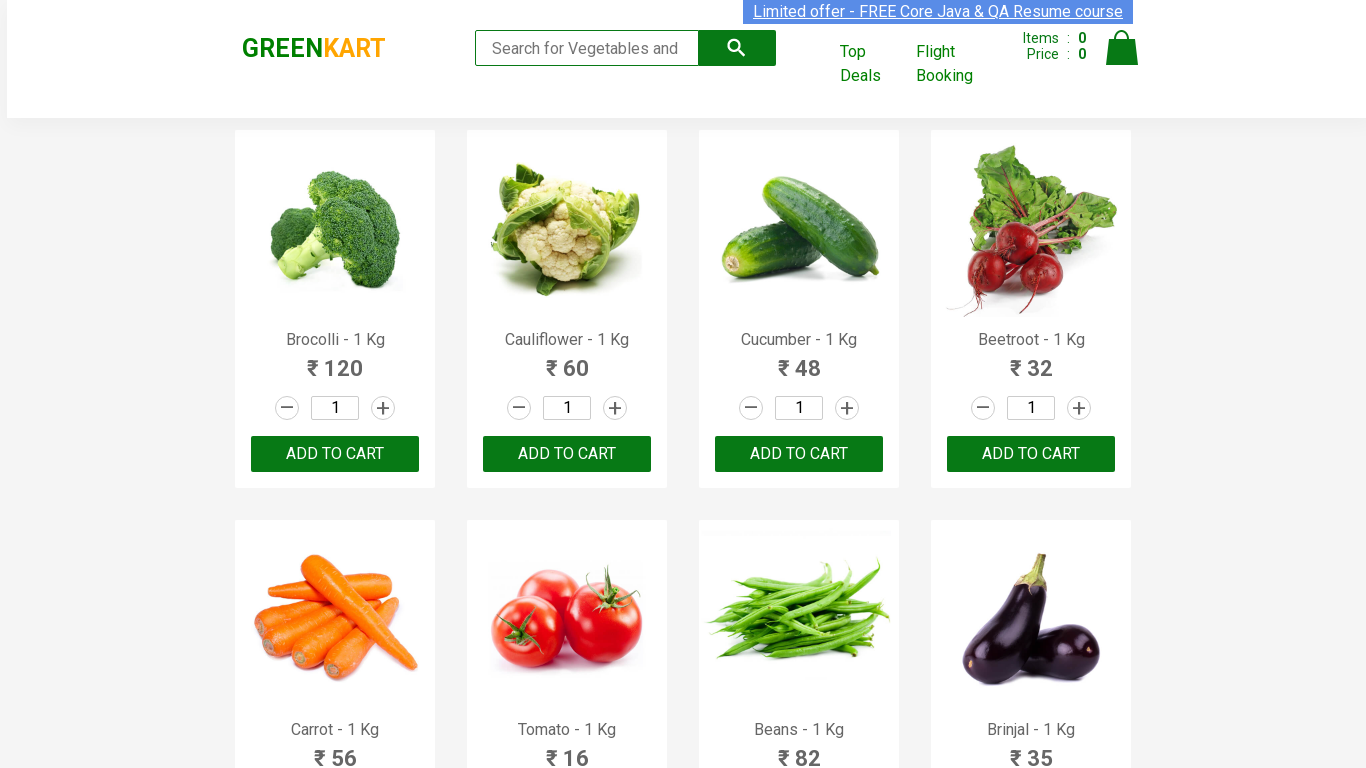

Waited for products to load
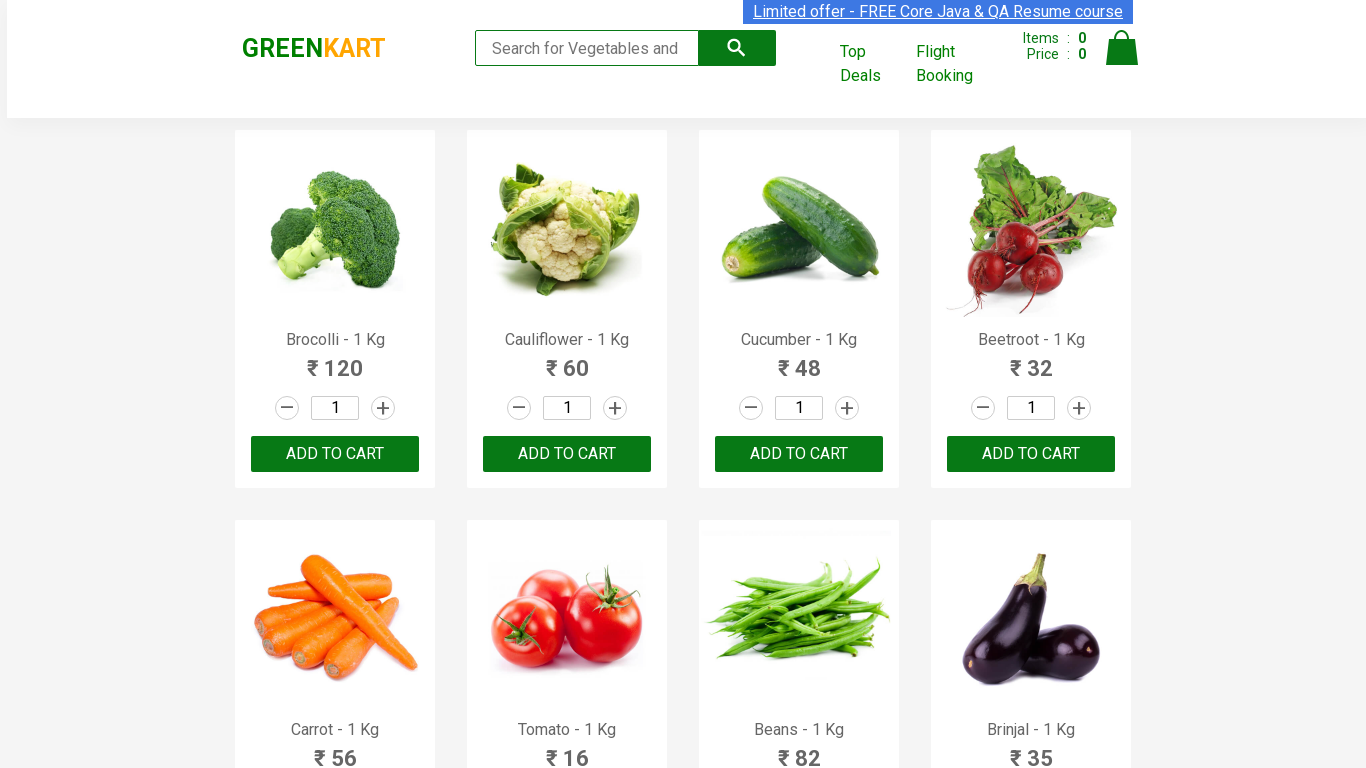

Found and clicked 'Add to Cart' button for Brocolli - 1 Kg at (335, 454) on div.products div.product >> nth=0 >> button
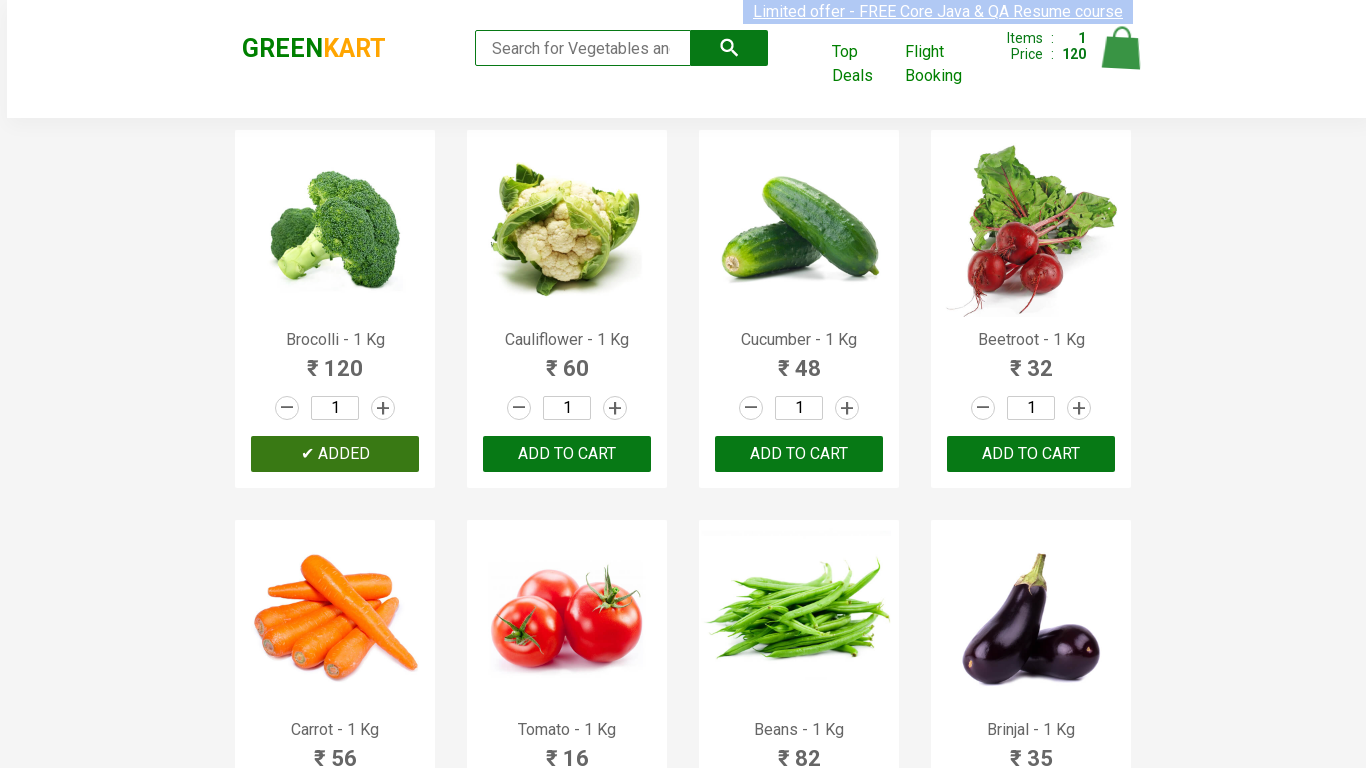

Clicked on cart icon at (1122, 59) on a.cart-icon
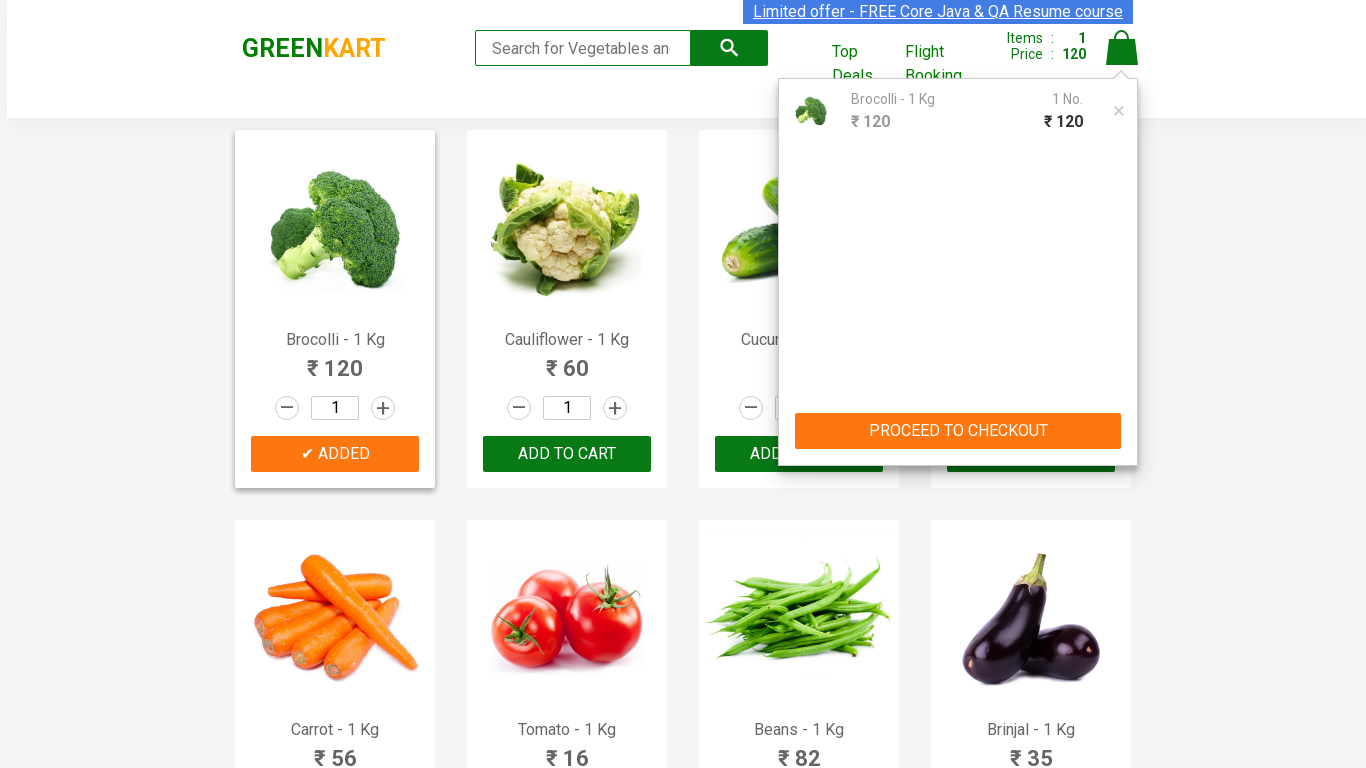

Clicked 'PROCEED TO CHECKOUT' button at (958, 431) on text=PROCEED TO CHECKOUT
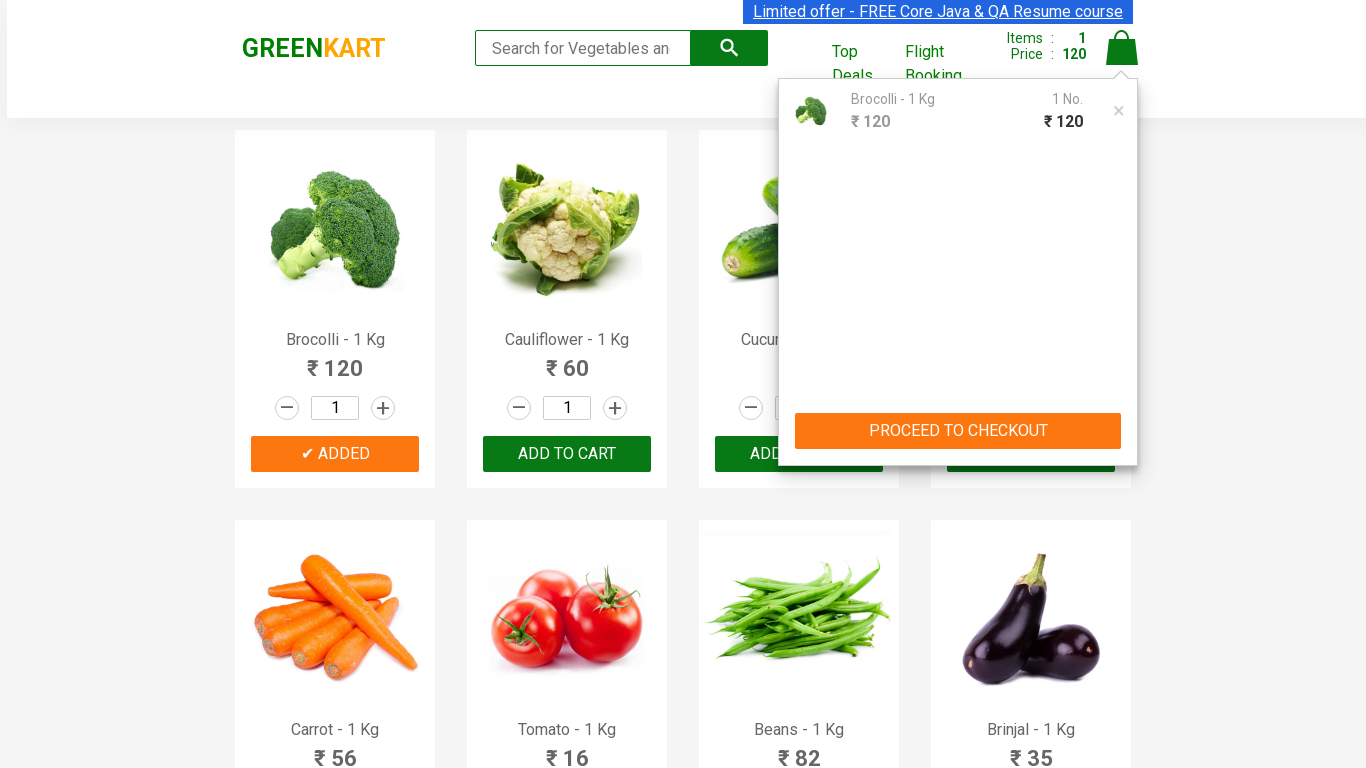

Clicked 'Place Order' button at (1080, 420) on text=Place Order
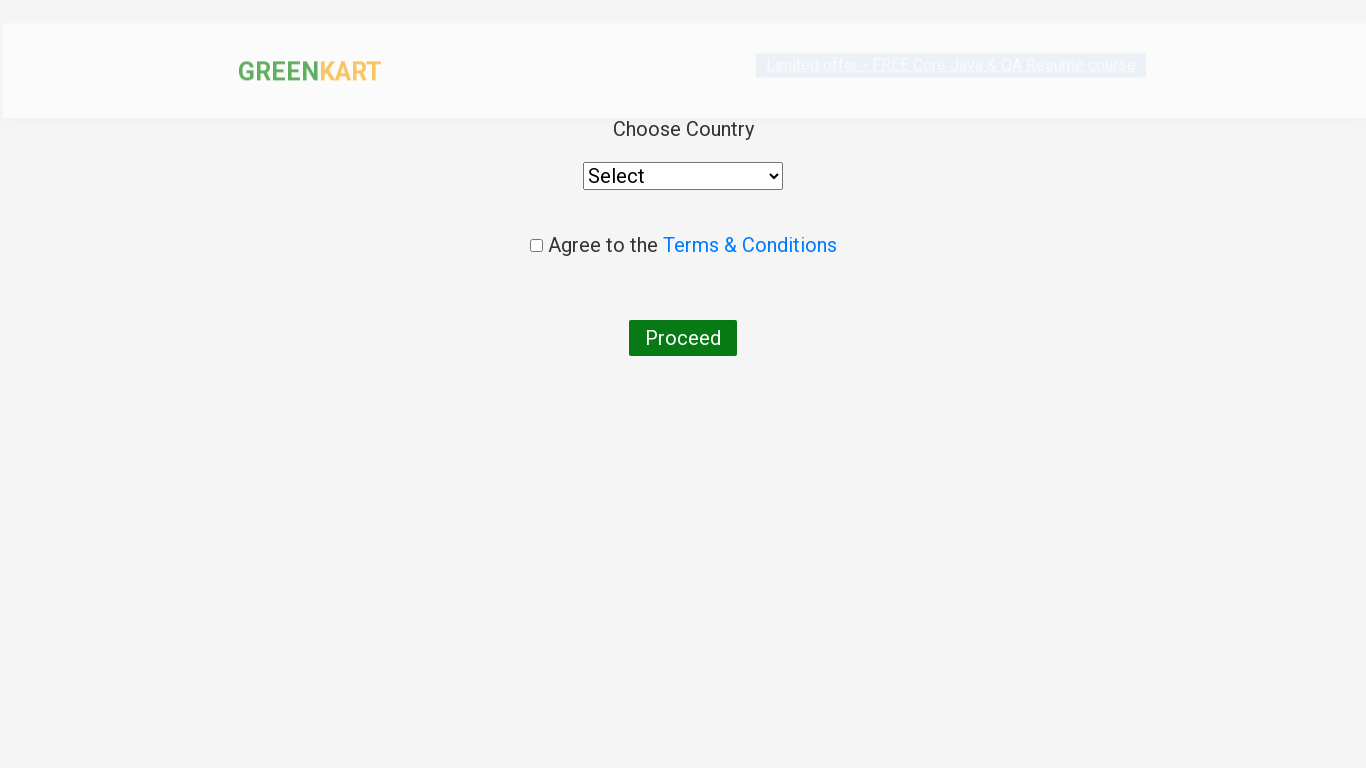

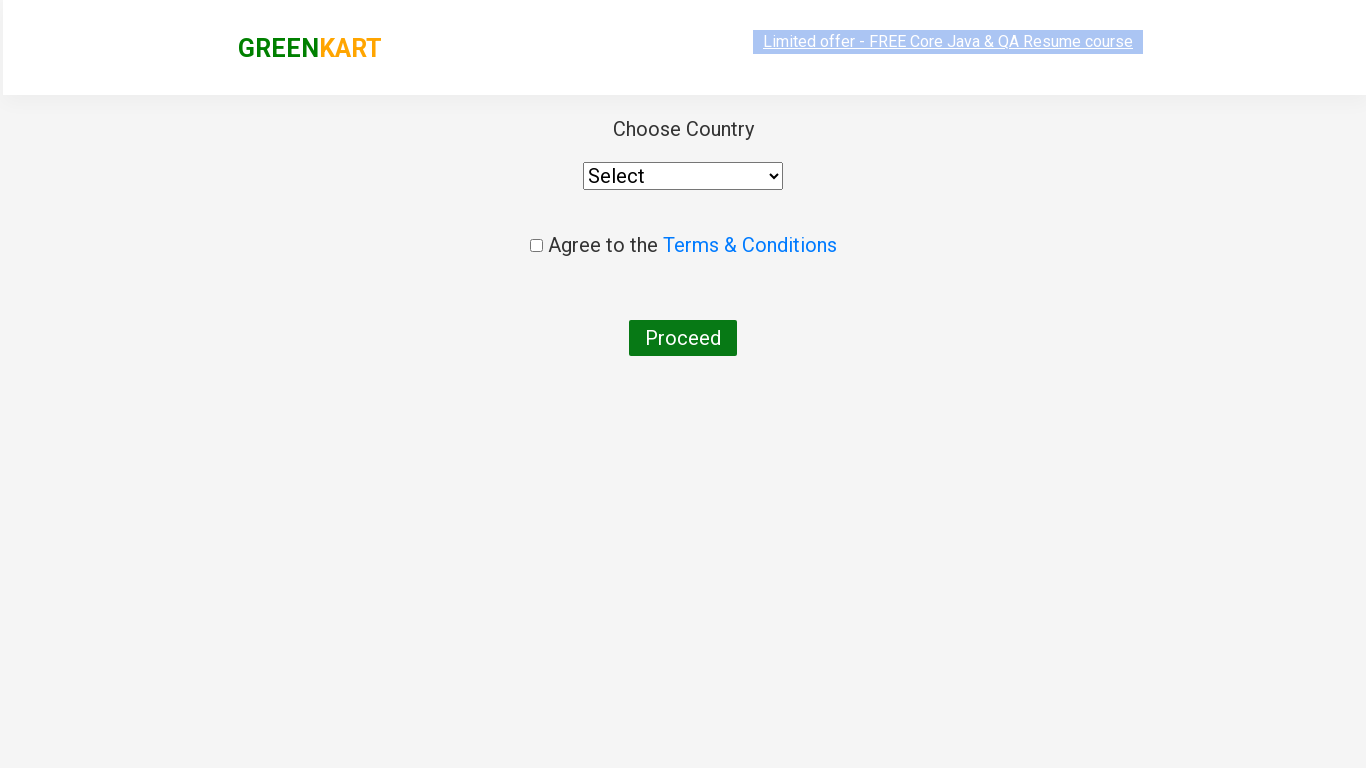